Navigates to the Selenium documentation website and captures a screenshot

Starting URL: https://www.selenium.dev/

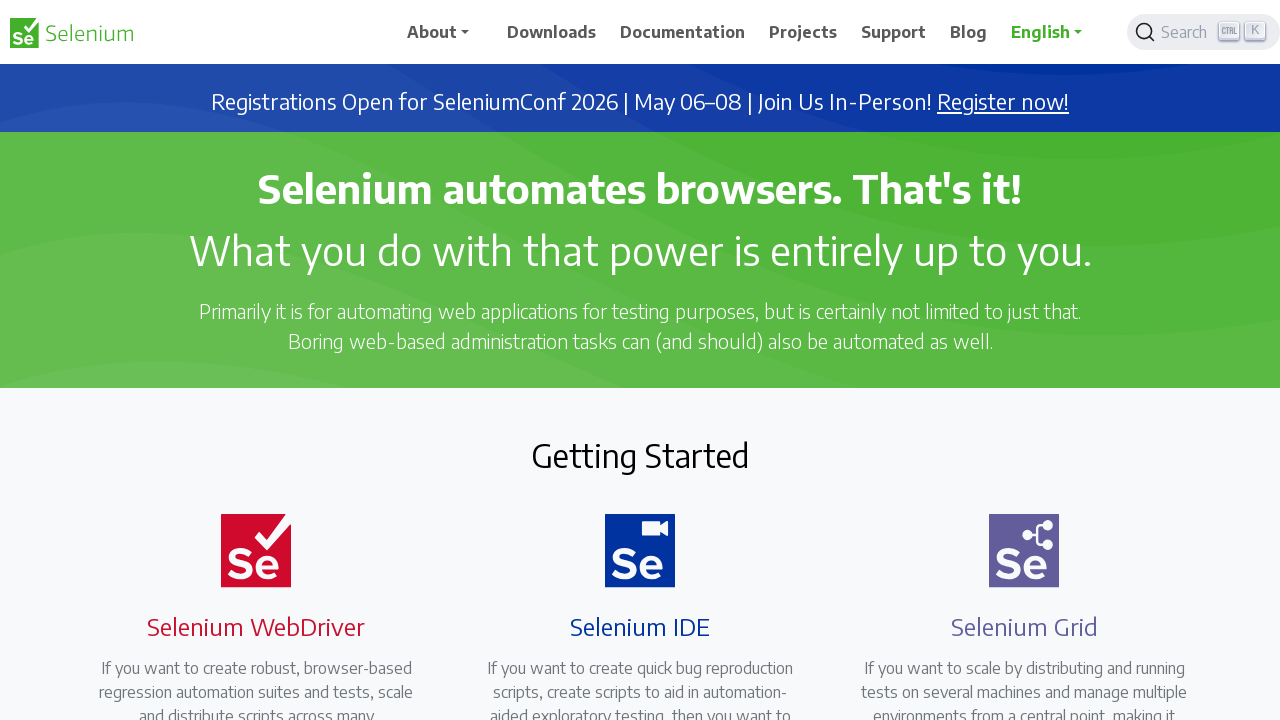

Navigated to Selenium documentation website
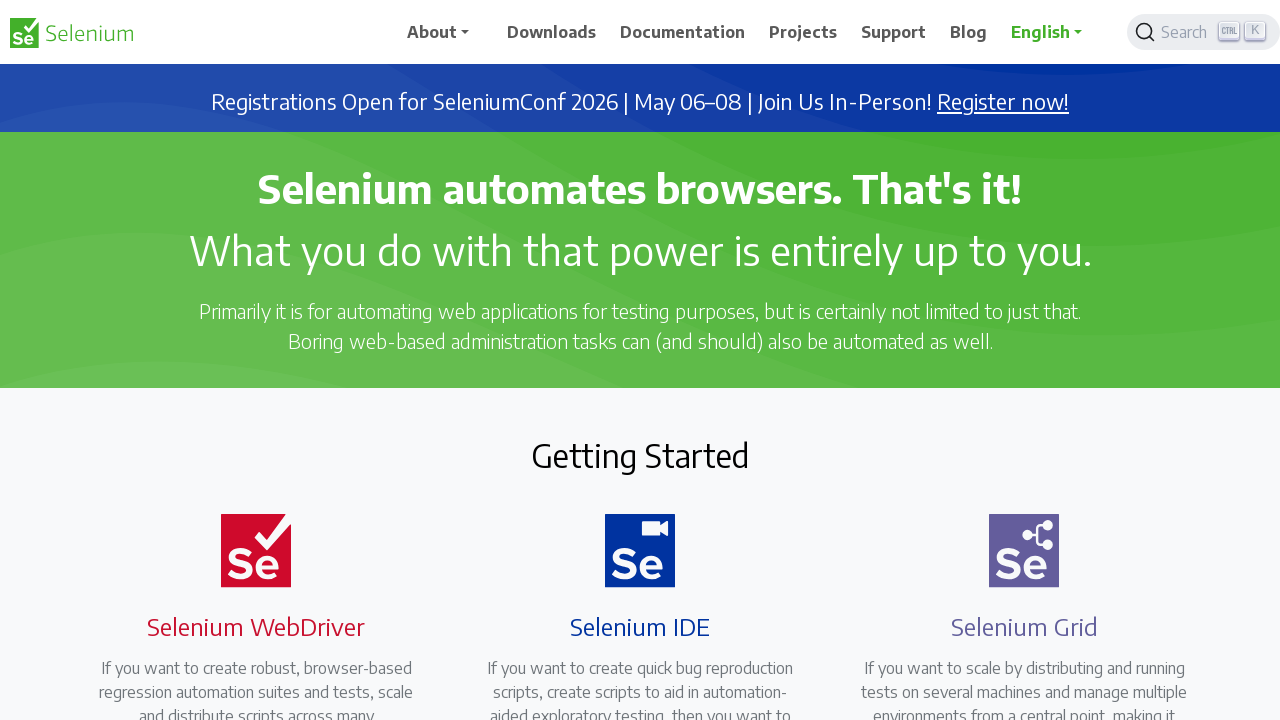

Captured screenshot of Selenium documentation homepage
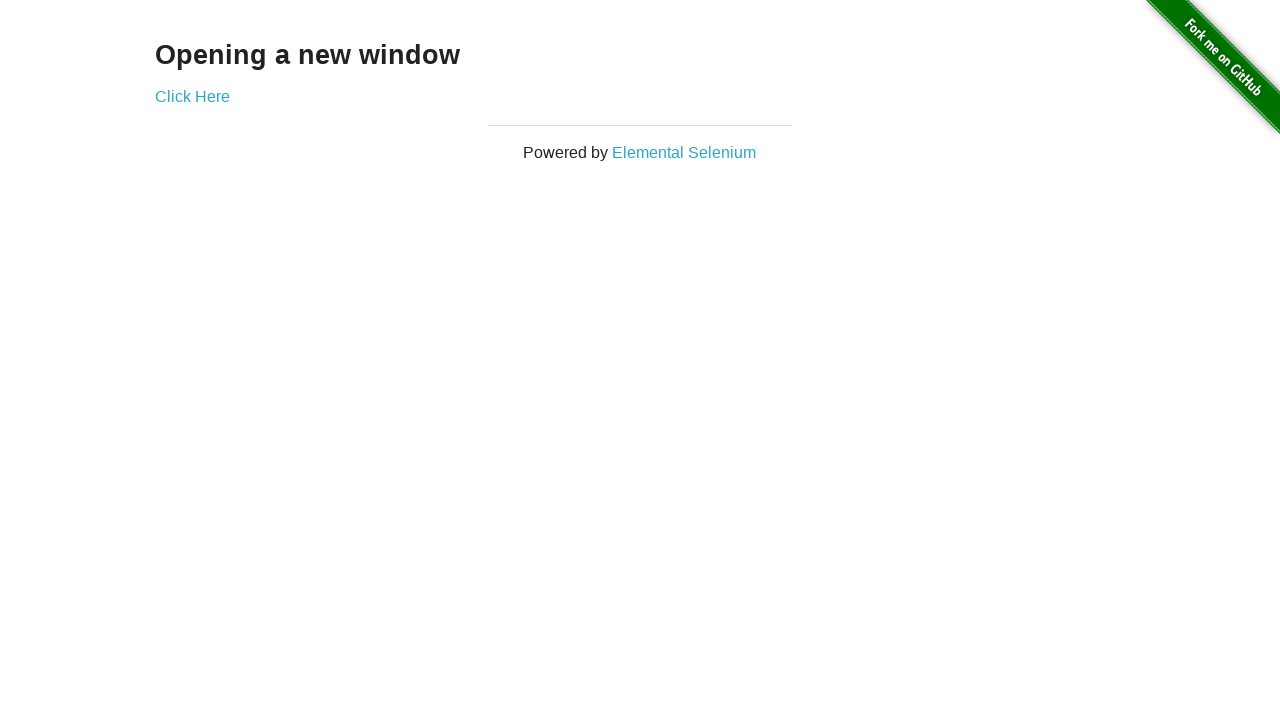

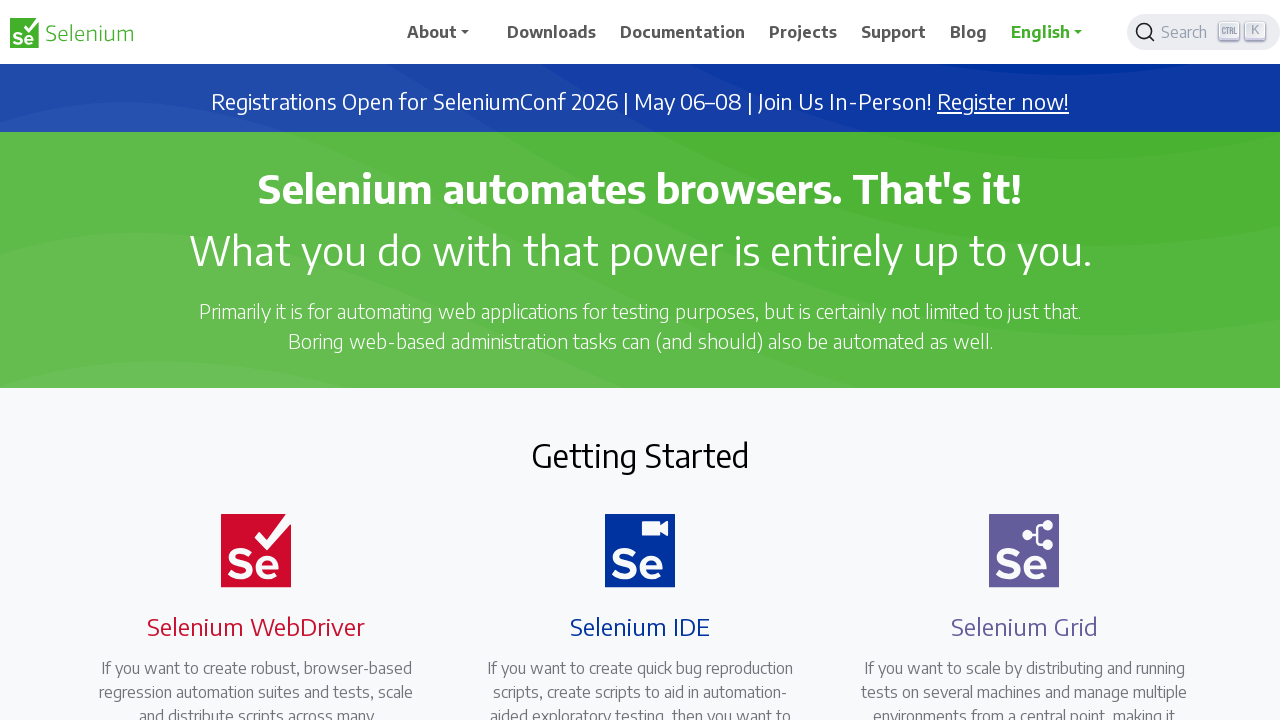